Tests iframe switching and JavaScript confirm alert handling on W3Schools tryit page by clicking a "Try it" button inside an iframe, accepting the alert dialog, and verifying the result text confirms the button was pressed.

Starting URL: https://www.w3schools.com/js/tryit.asp?filename=tryjs_confirm

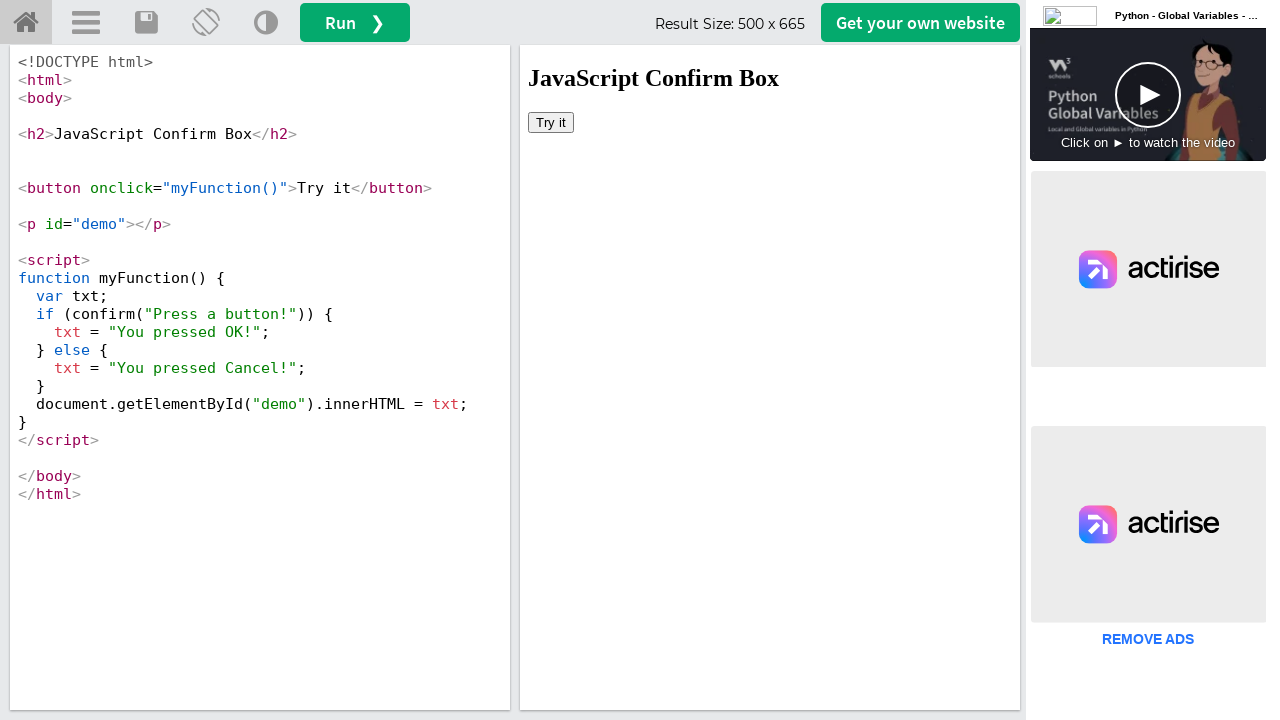

Located iframe with ID 'iframeResult'
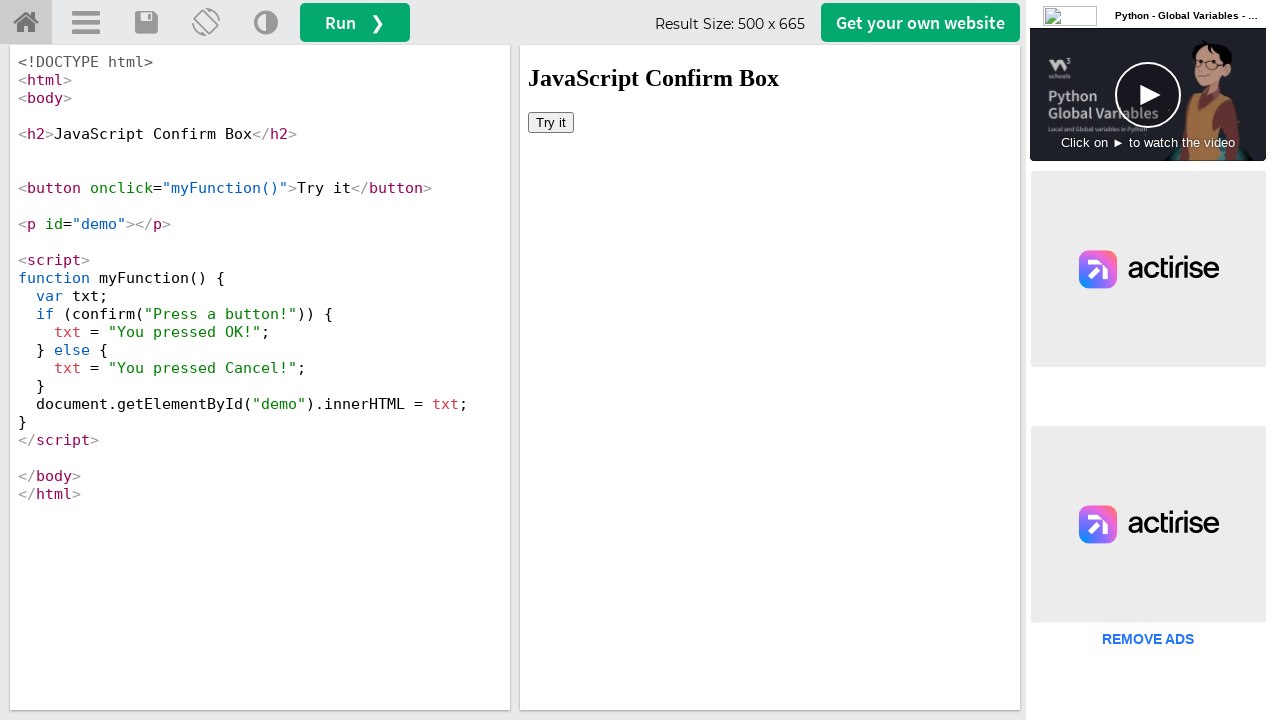

Set up dialog handler to accept confirm alerts
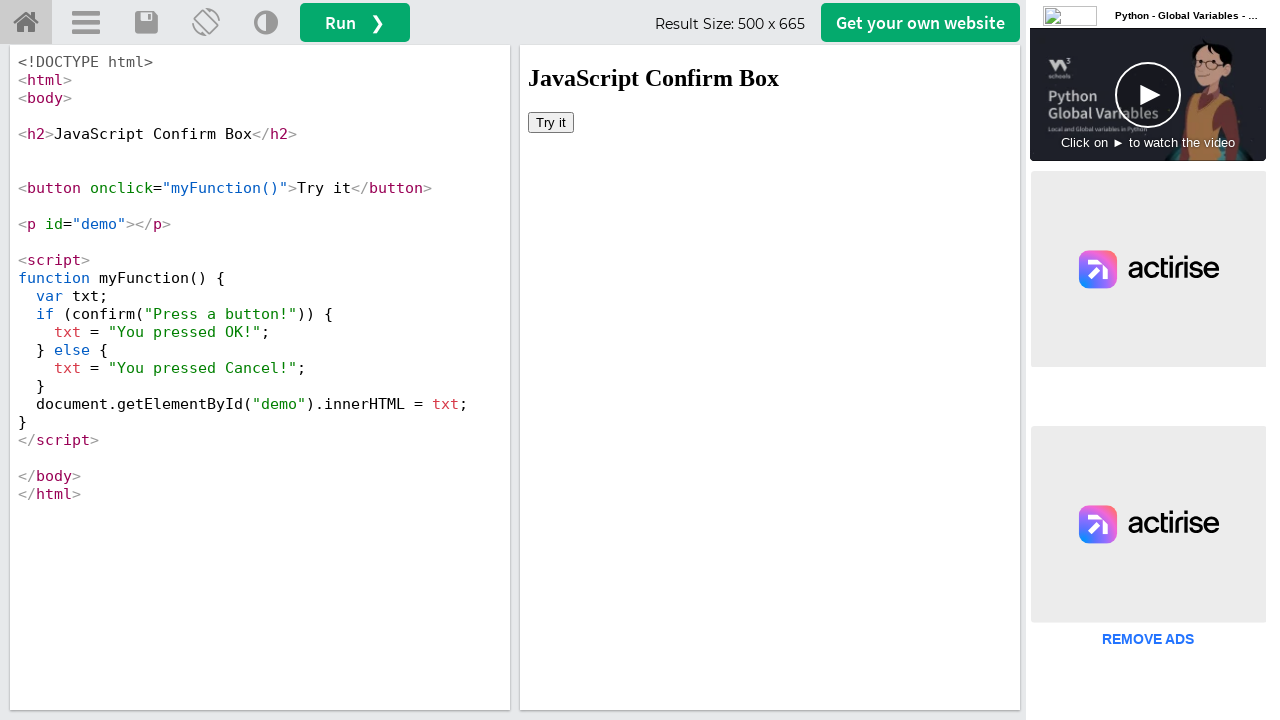

Clicked 'Try it' button inside iframe at (551, 122) on #iframeResult >> internal:control=enter-frame >> xpath=//button[text()='Try it']
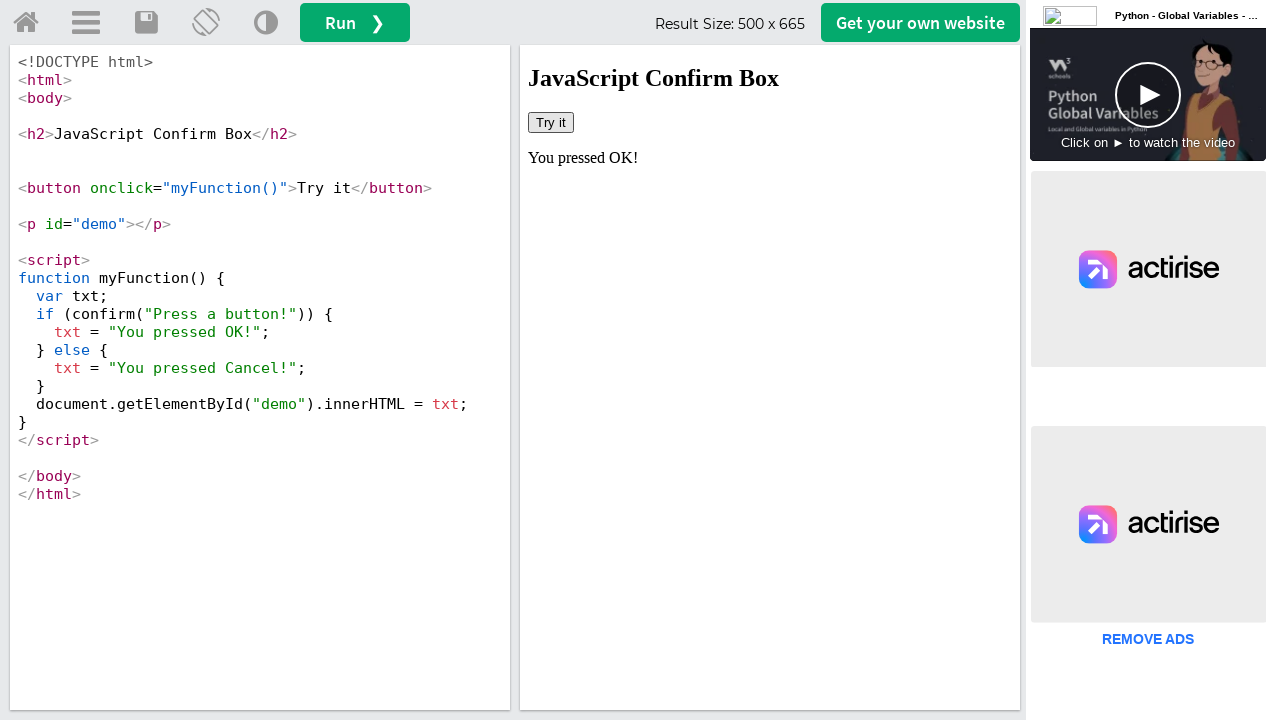

Retrieved result text from #demo element
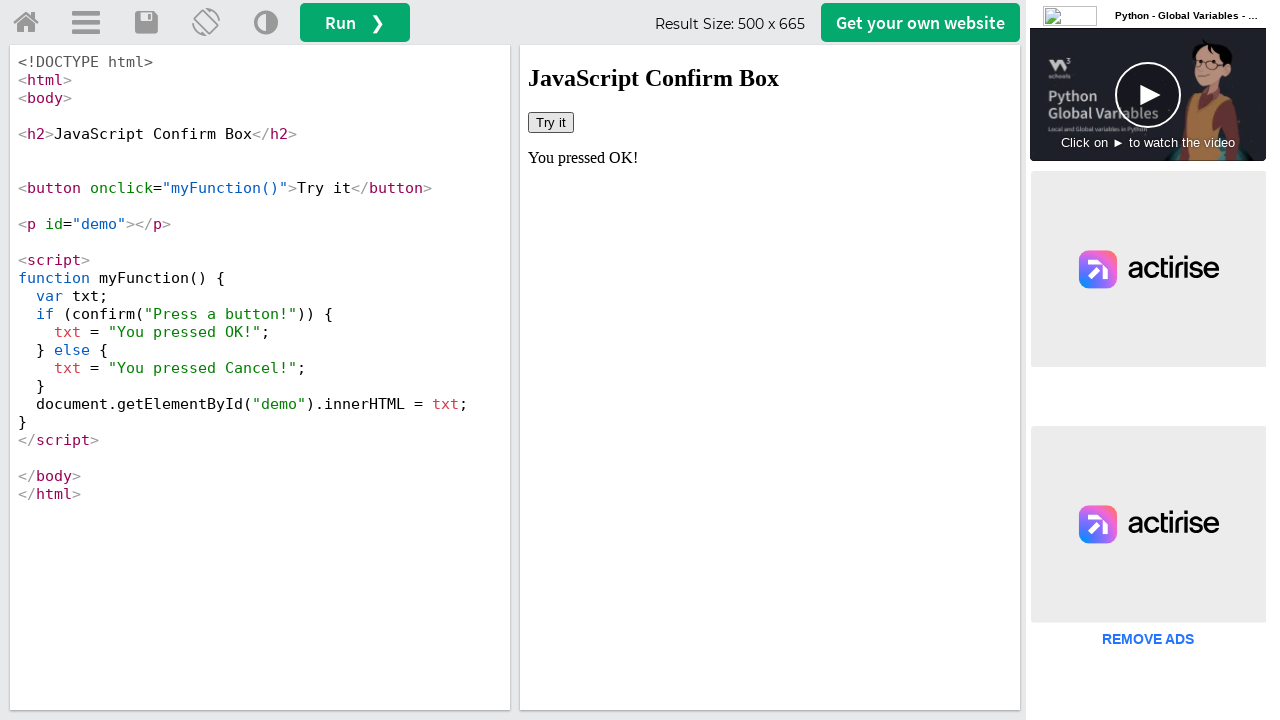

Logged result text: You pressed OK!
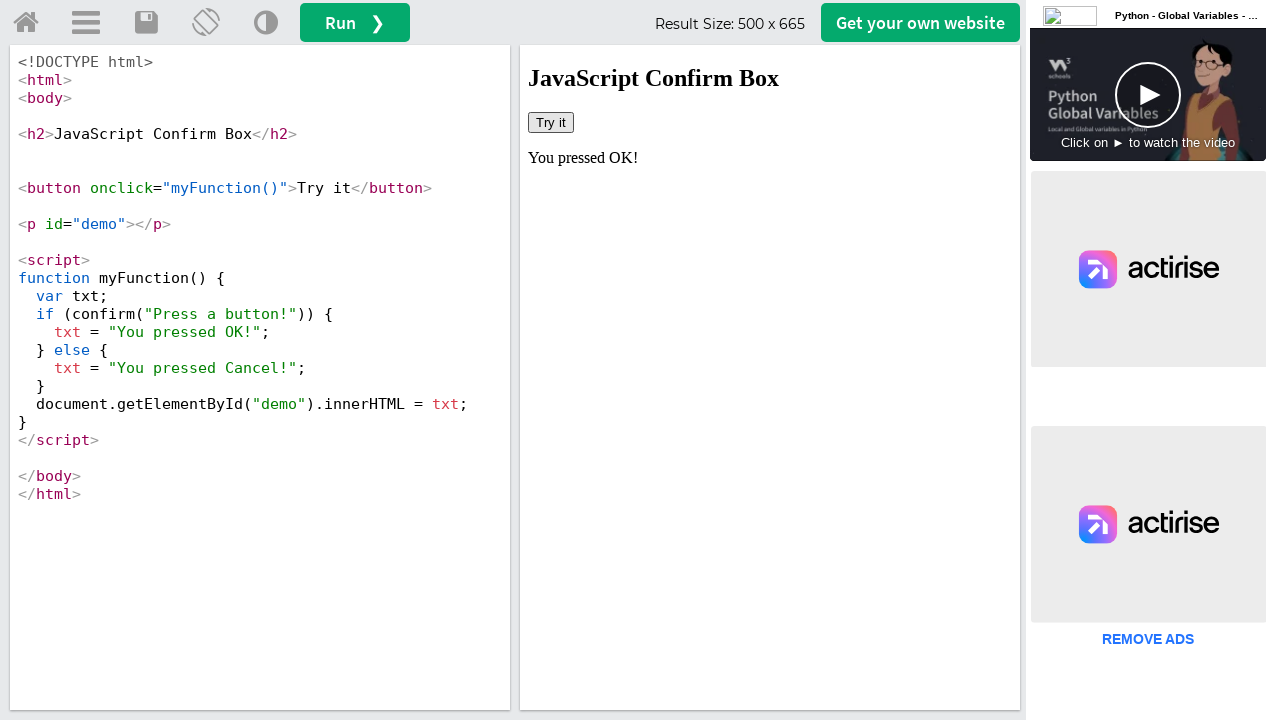

Verified result contains 'pressed' or 'OK' confirmation
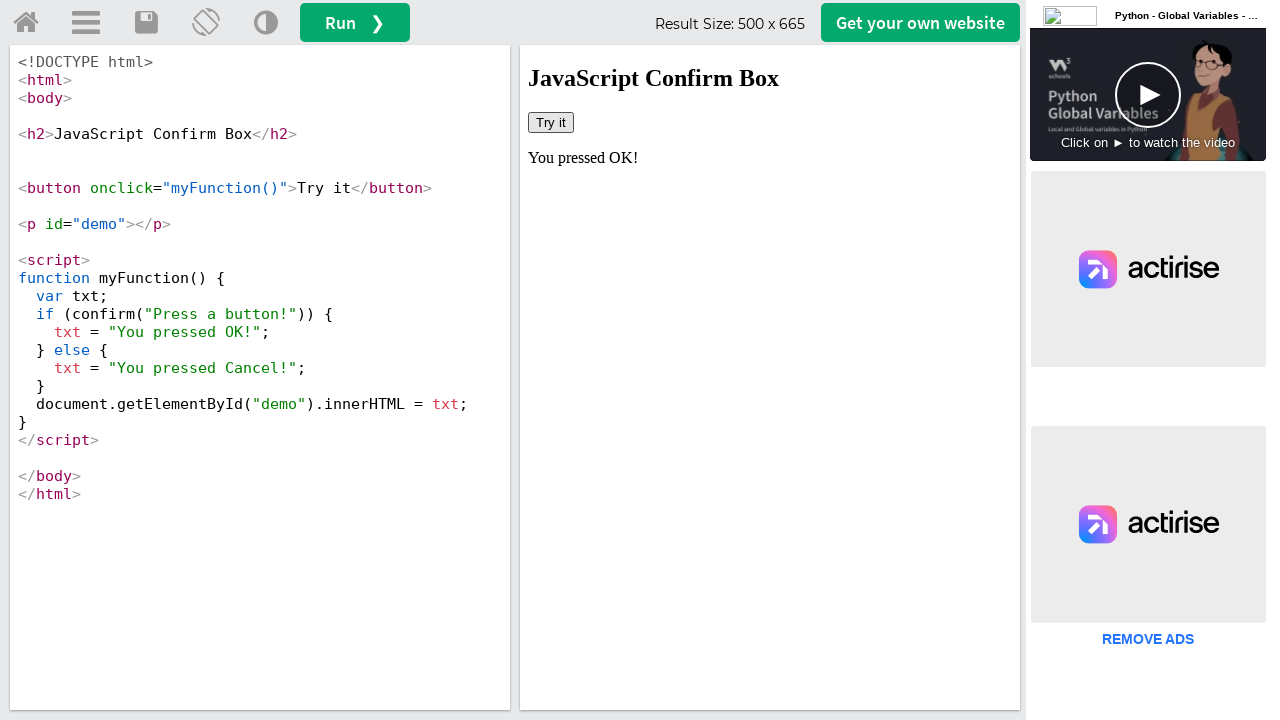

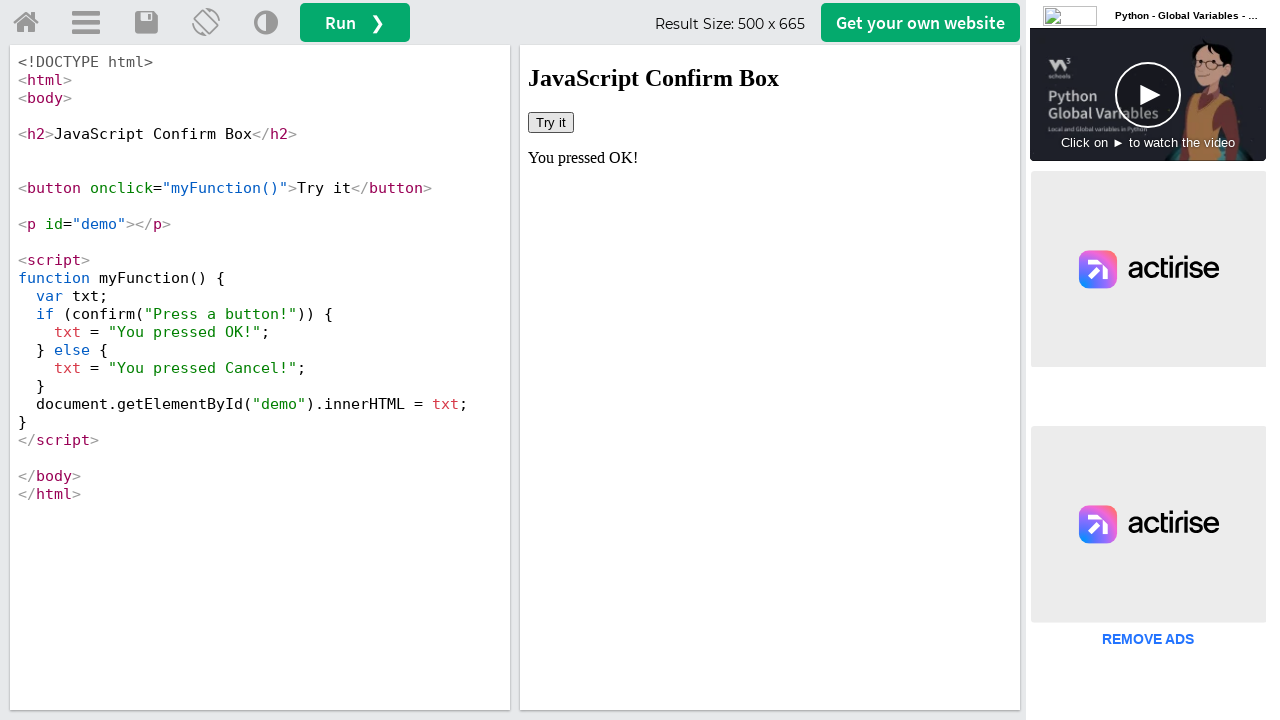